Navigates to a shopping site and clicks multiple "ADD TO CART" buttons

Starting URL: https://rahulshettyacademy.com/seleniumPractise/#/

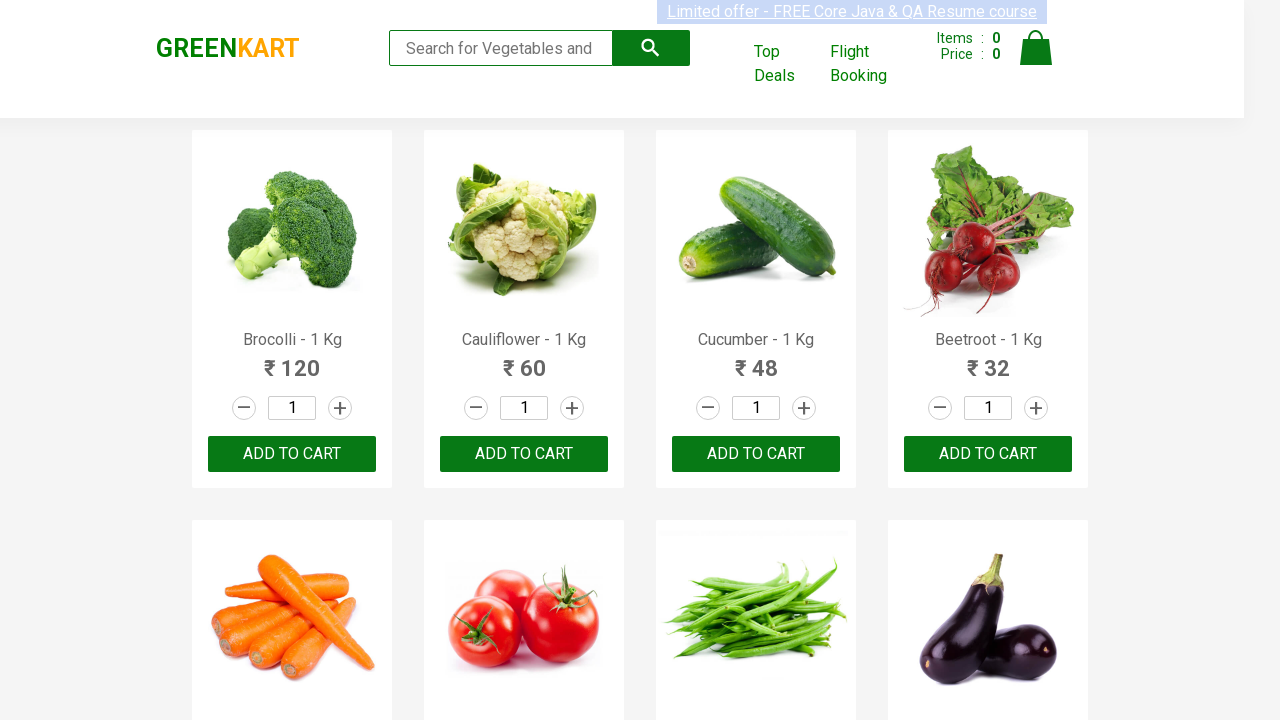

Navigated to shopping site
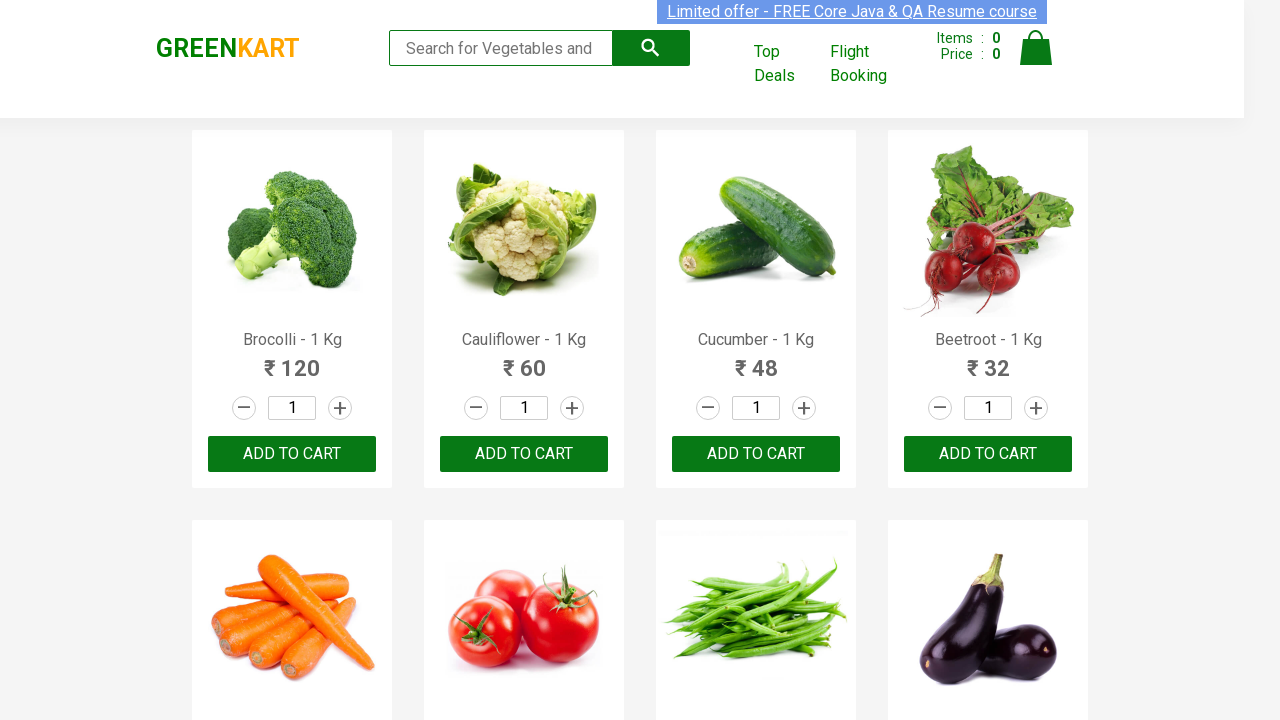

Located all ADD TO CART buttons
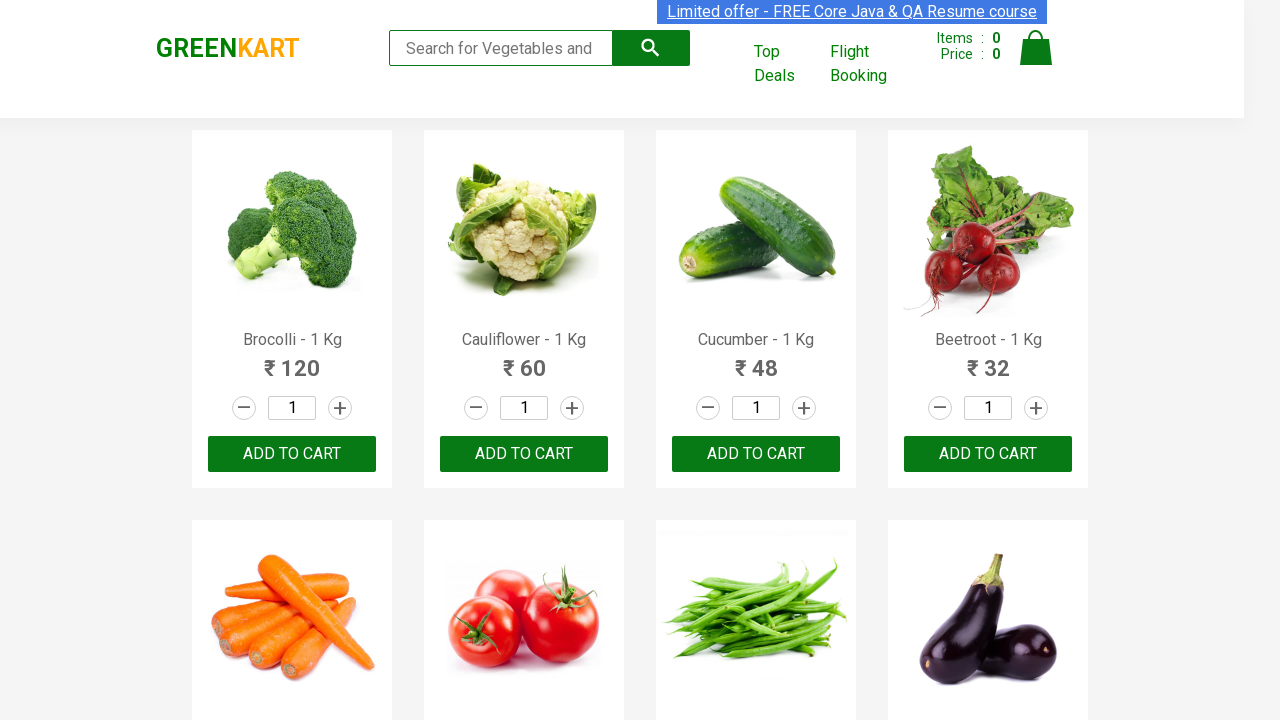

Clicked ADD TO CART button at (292, 454) on xpath=//button[text()='ADD TO CART'] >> nth=0
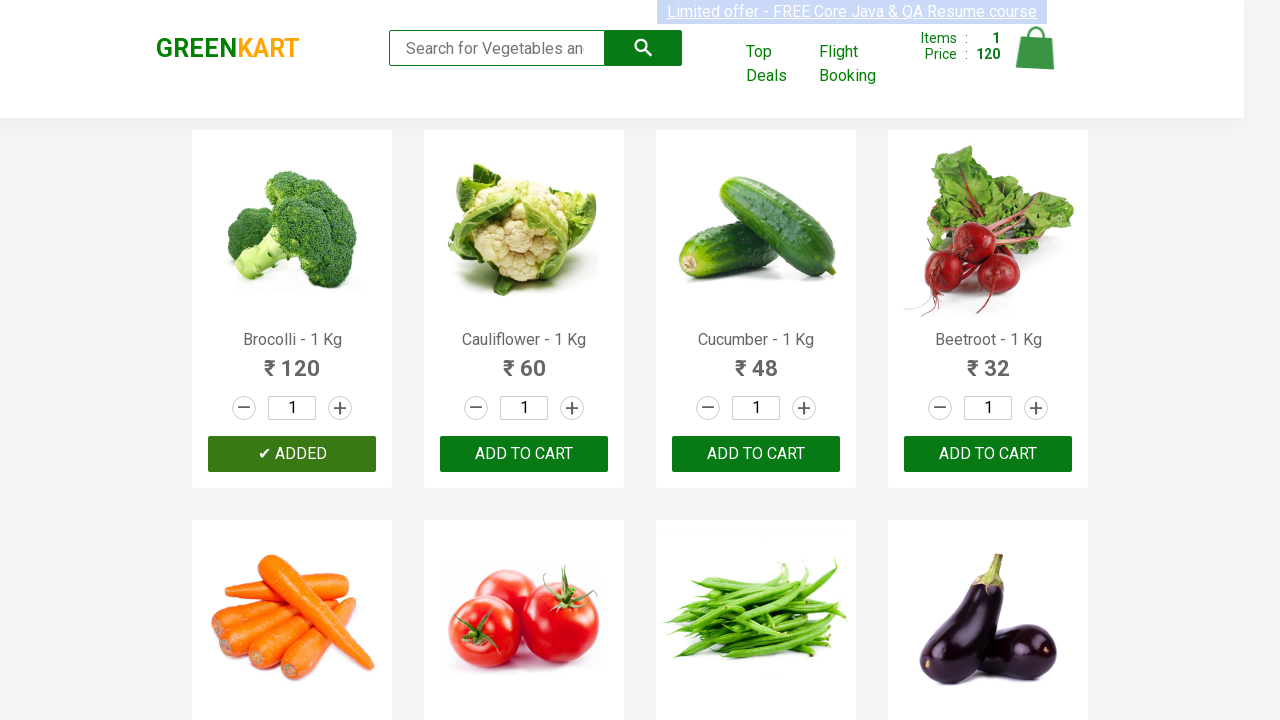

Clicked ADD TO CART button at (756, 454) on xpath=//button[text()='ADD TO CART'] >> nth=1
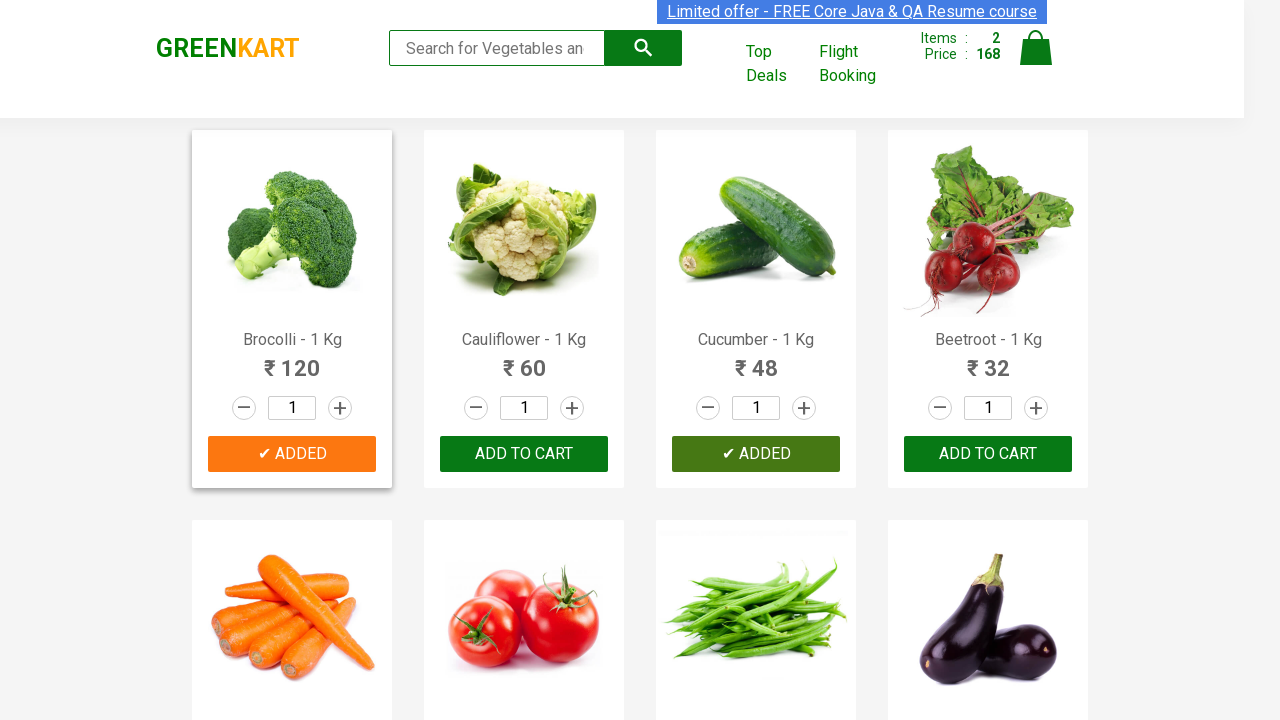

Clicked ADD TO CART button at (292, 360) on xpath=//button[text()='ADD TO CART'] >> nth=2
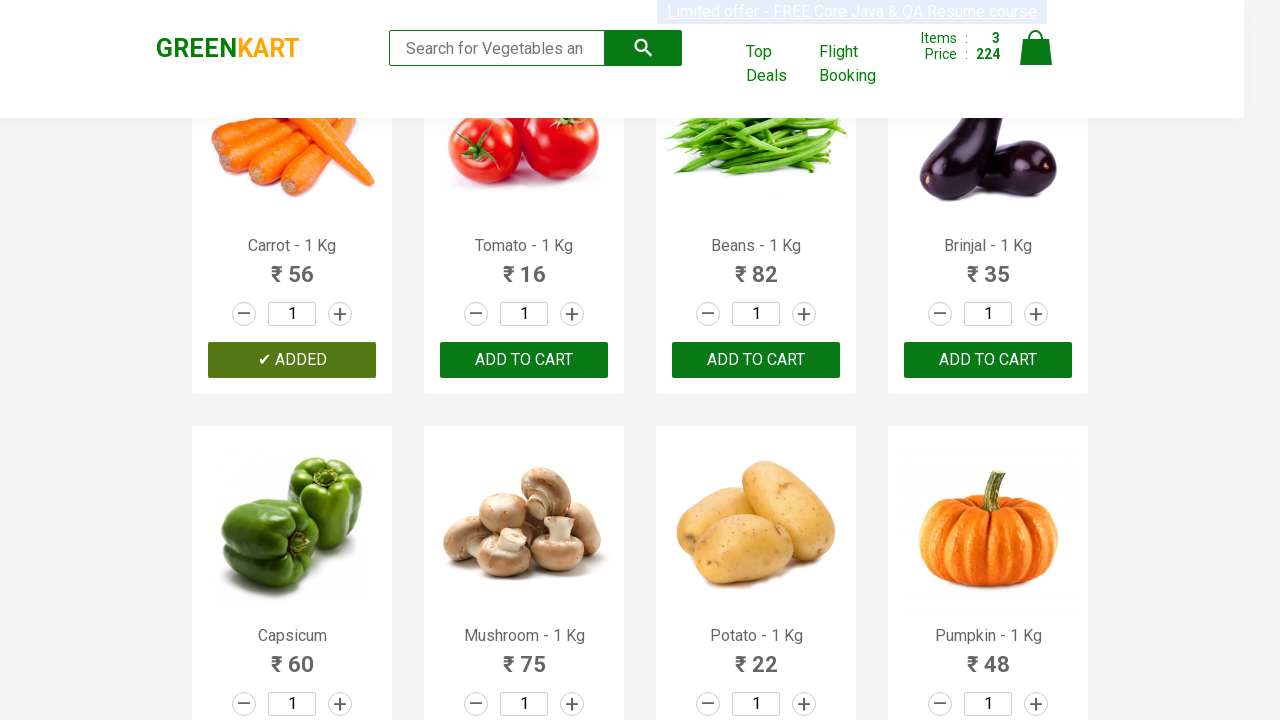

Clicked ADD TO CART button at (756, 360) on xpath=//button[text()='ADD TO CART'] >> nth=3
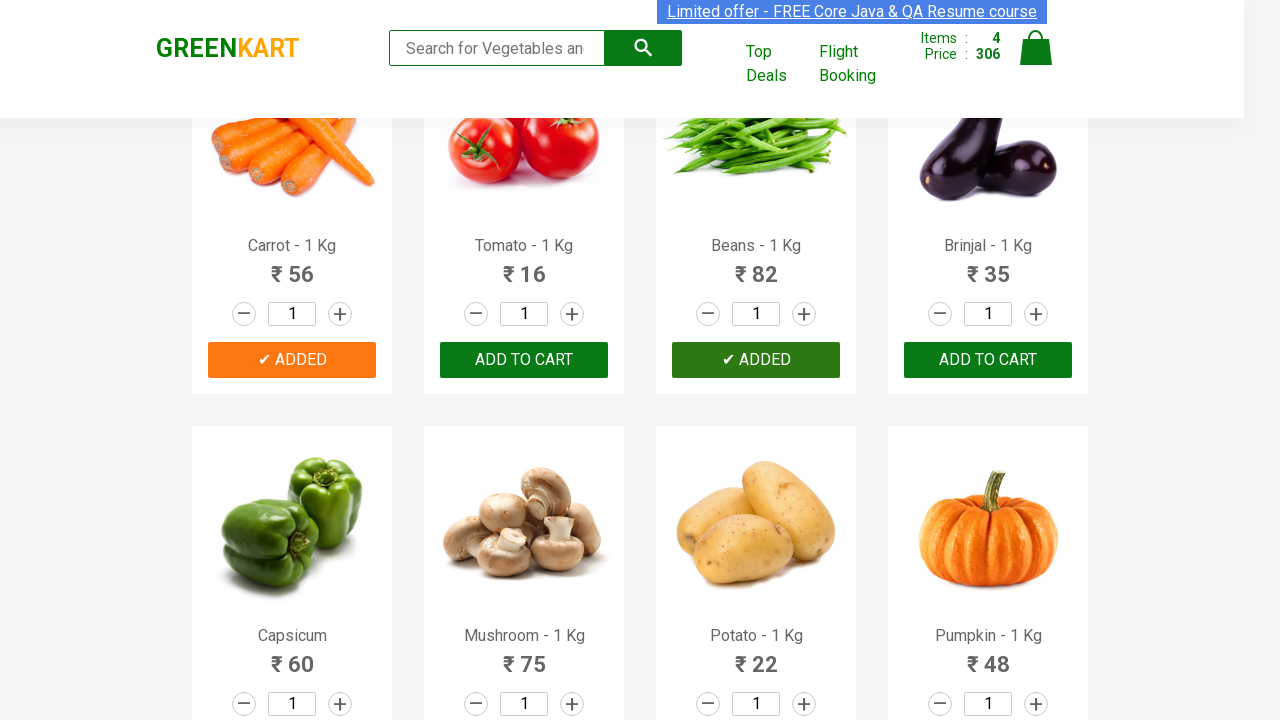

Clicked ADD TO CART button at (292, 360) on xpath=//button[text()='ADD TO CART'] >> nth=4
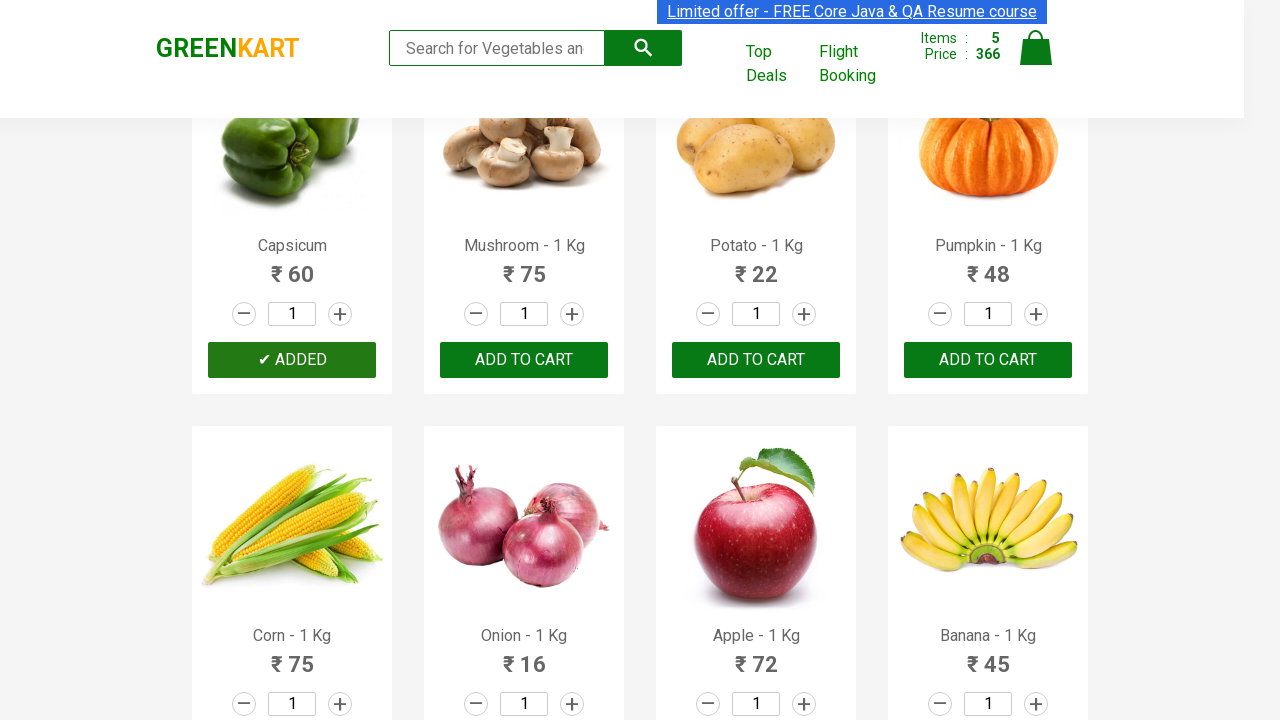

Clicked ADD TO CART button at (756, 360) on xpath=//button[text()='ADD TO CART'] >> nth=5
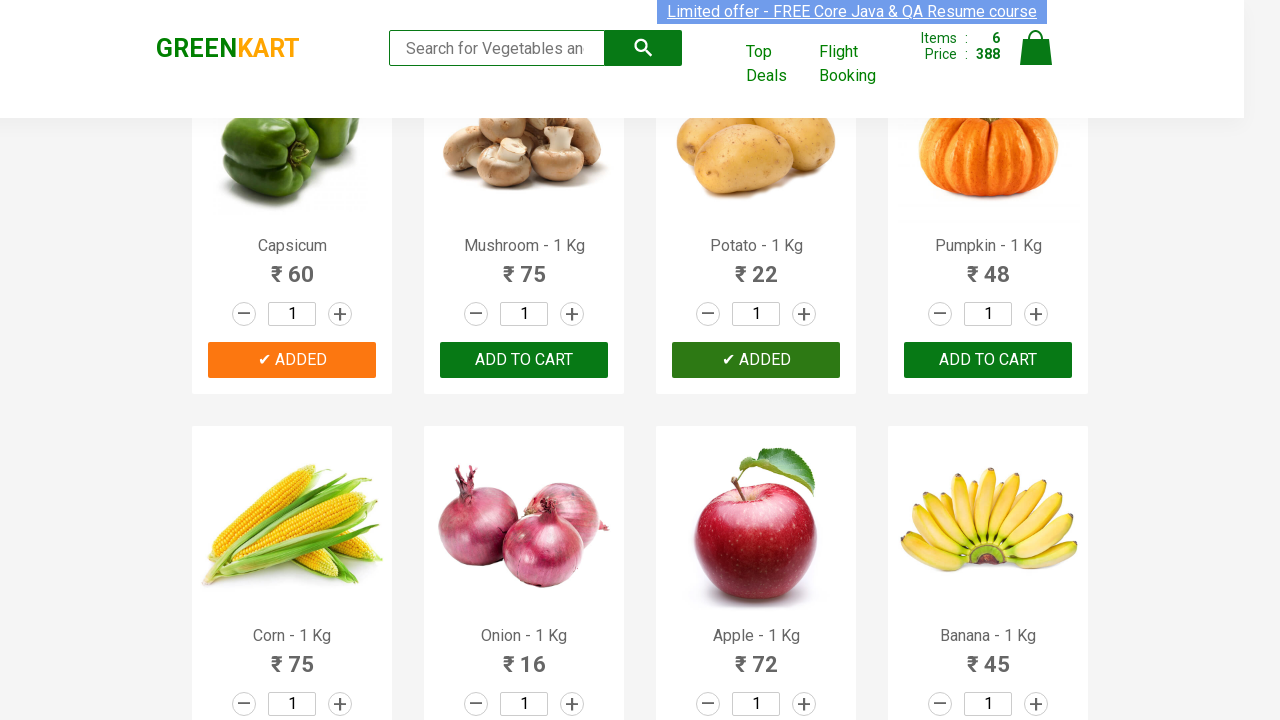

Clicked ADD TO CART button at (292, 360) on xpath=//button[text()='ADD TO CART'] >> nth=6
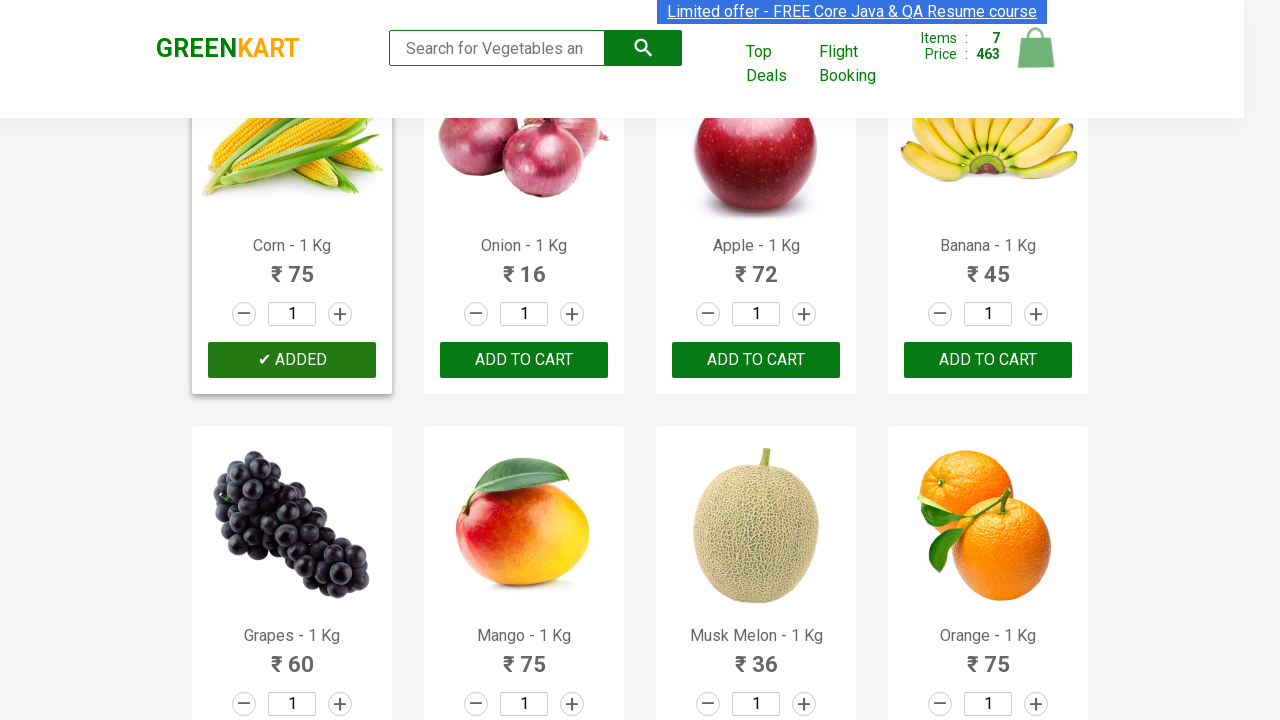

Clicked ADD TO CART button at (756, 360) on xpath=//button[text()='ADD TO CART'] >> nth=7
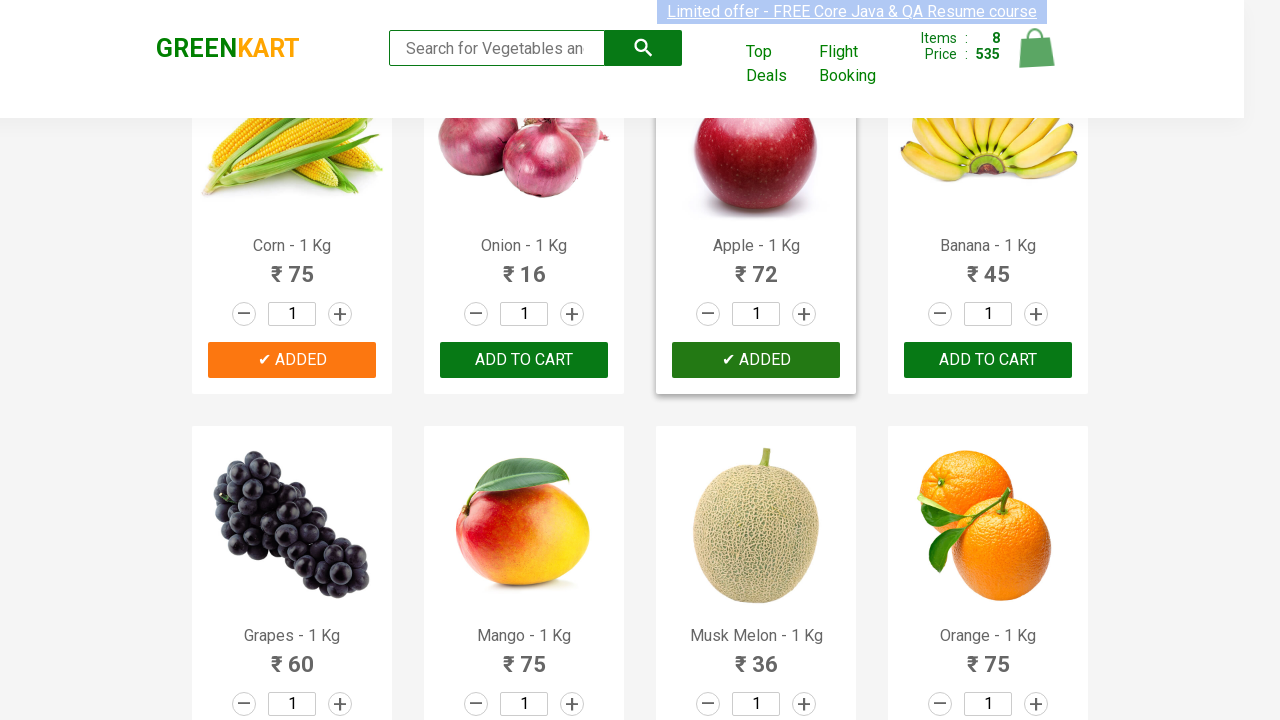

Clicked ADD TO CART button at (292, 360) on xpath=//button[text()='ADD TO CART'] >> nth=8
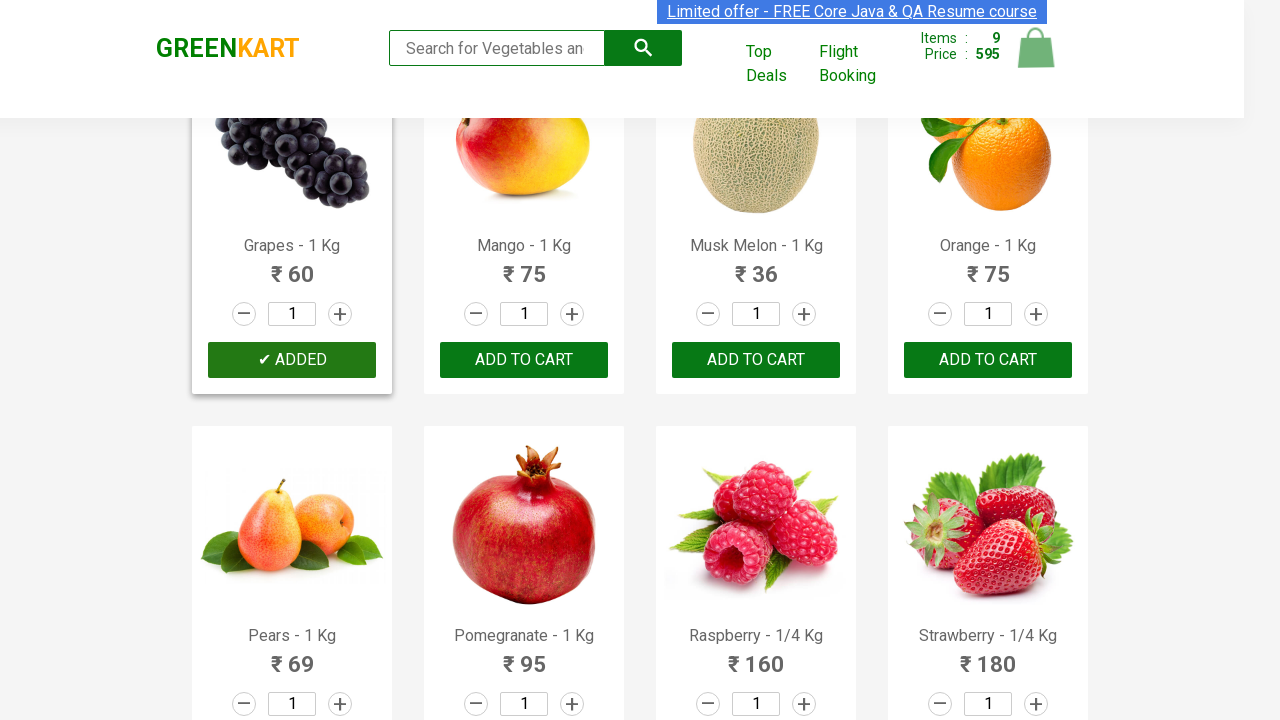

Clicked ADD TO CART button at (524, 360) on xpath=//button[text()='ADD TO CART'] >> nth=9
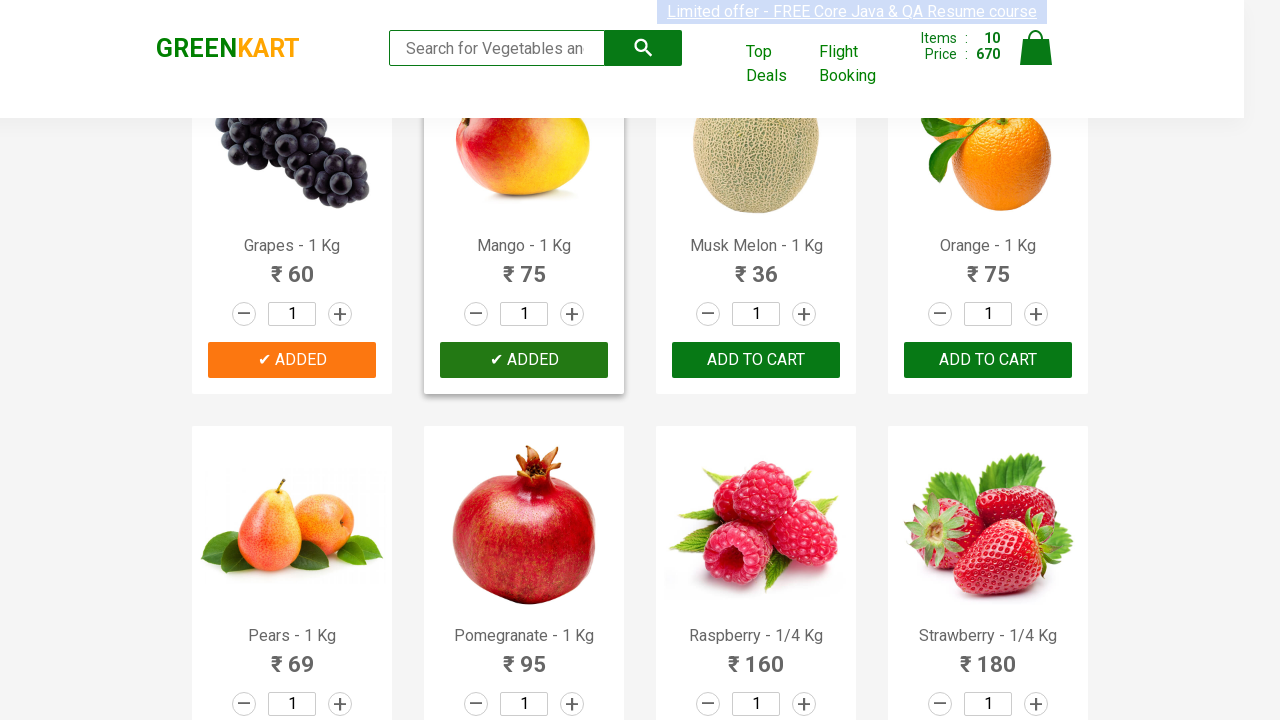

Clicked ADD TO CART button at (756, 360) on xpath=//button[text()='ADD TO CART'] >> nth=10
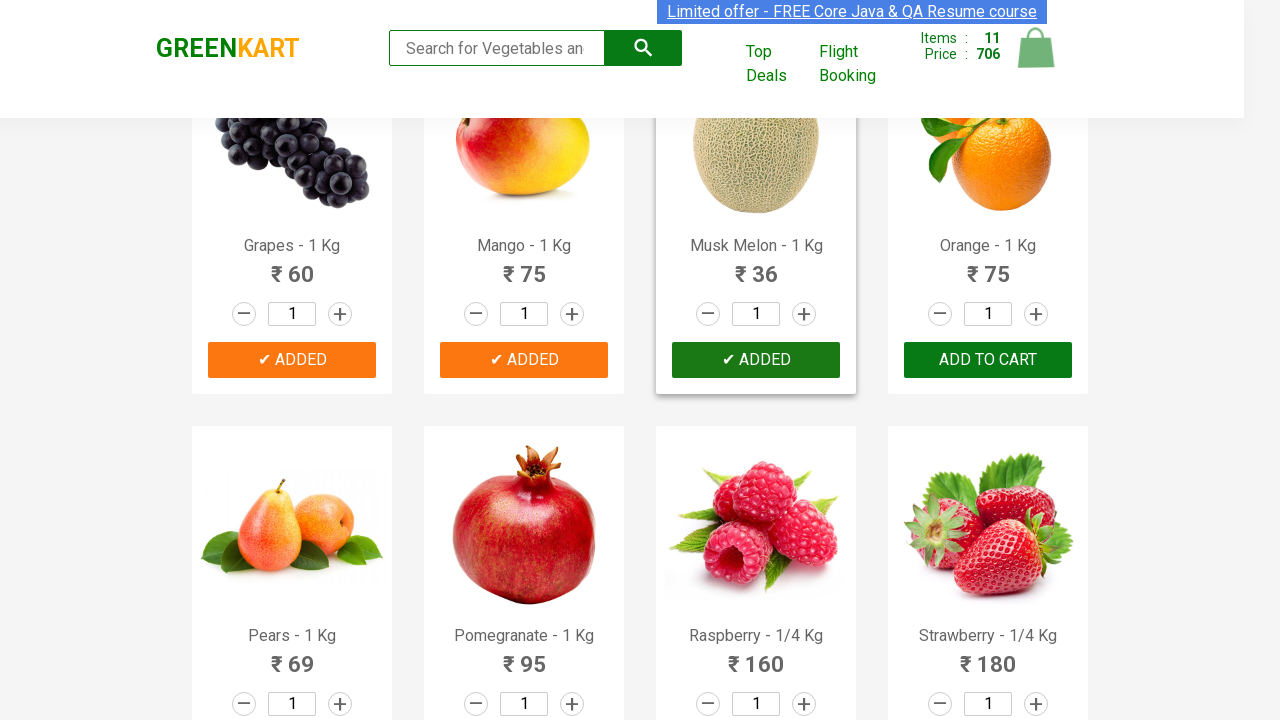

Clicked ADD TO CART button at (988, 360) on xpath=//button[text()='ADD TO CART'] >> nth=11
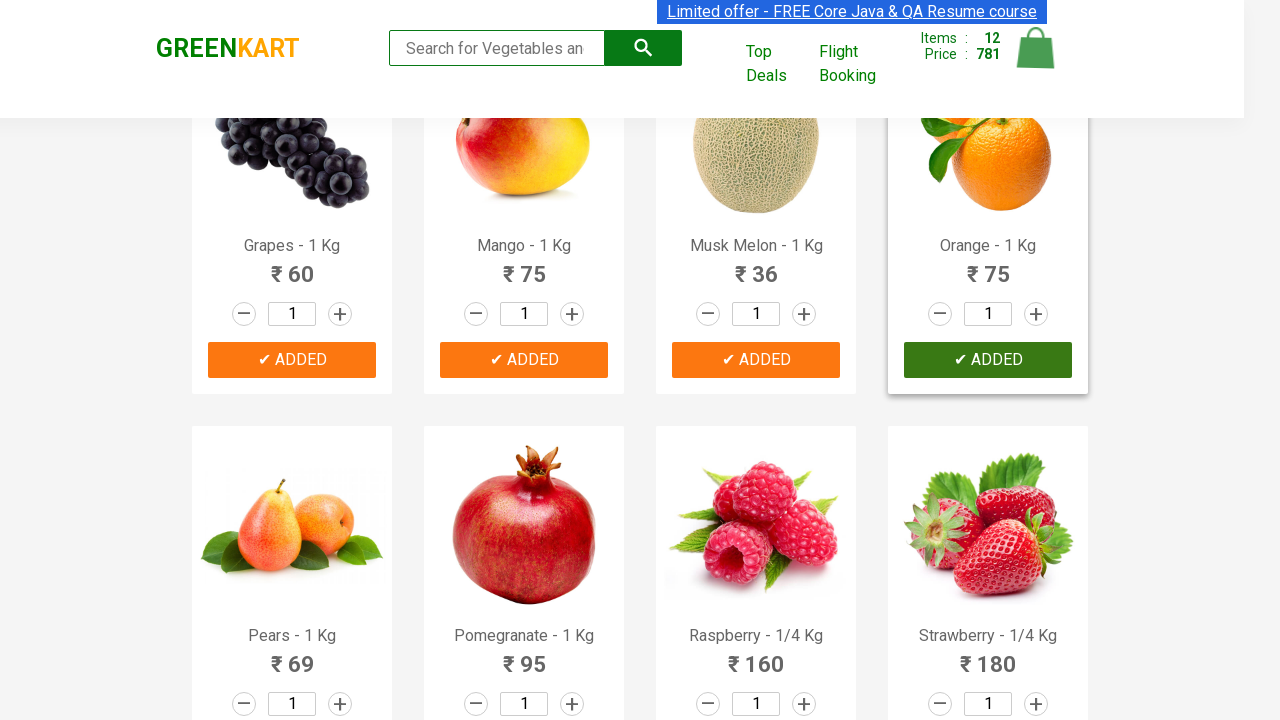

Clicked ADD TO CART button at (292, 360) on xpath=//button[text()='ADD TO CART'] >> nth=12
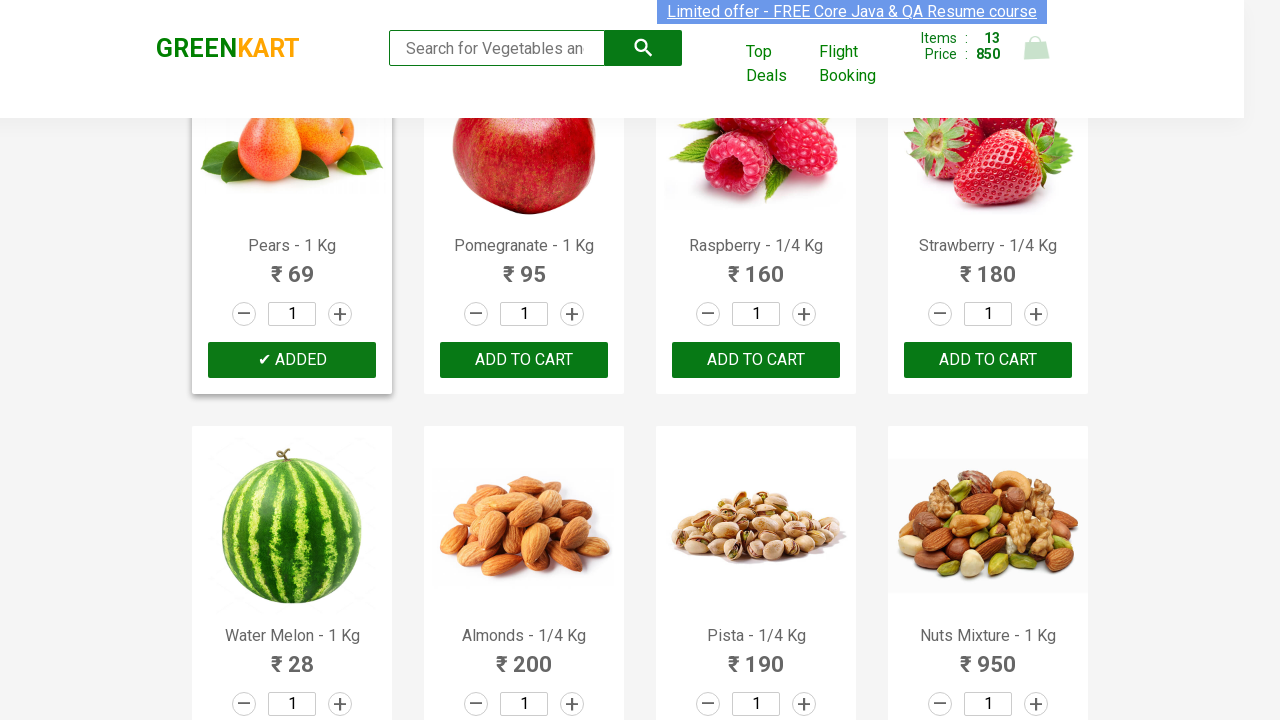

Clicked ADD TO CART button at (524, 360) on xpath=//button[text()='ADD TO CART'] >> nth=13
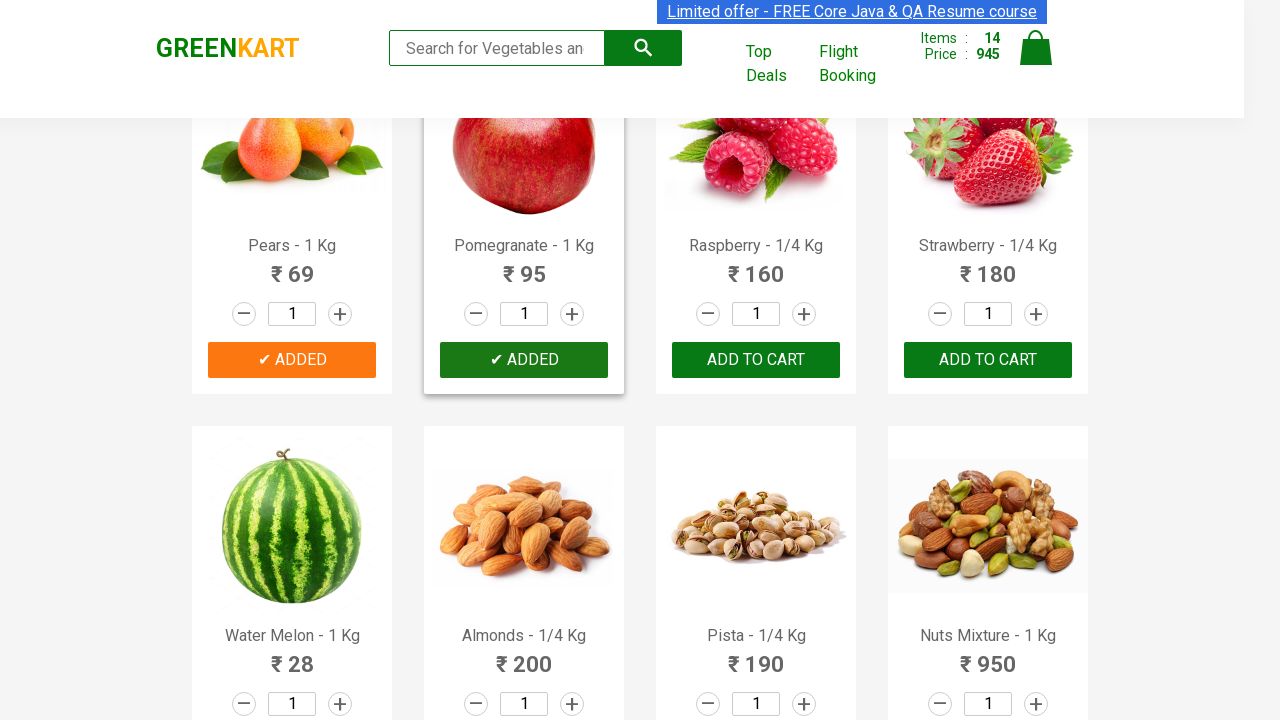

Clicked ADD TO CART button at (756, 360) on xpath=//button[text()='ADD TO CART'] >> nth=14
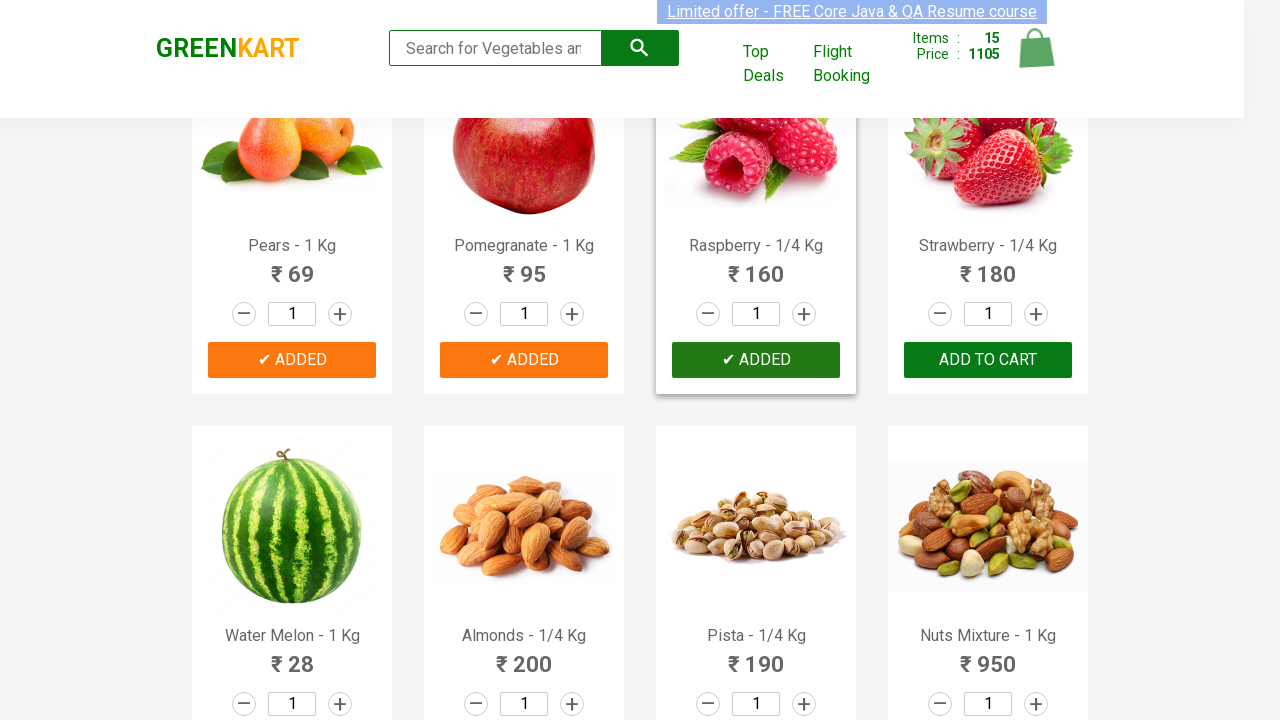

Clicked ADD TO CART button at (988, 360) on xpath=//button[text()='ADD TO CART'] >> nth=15
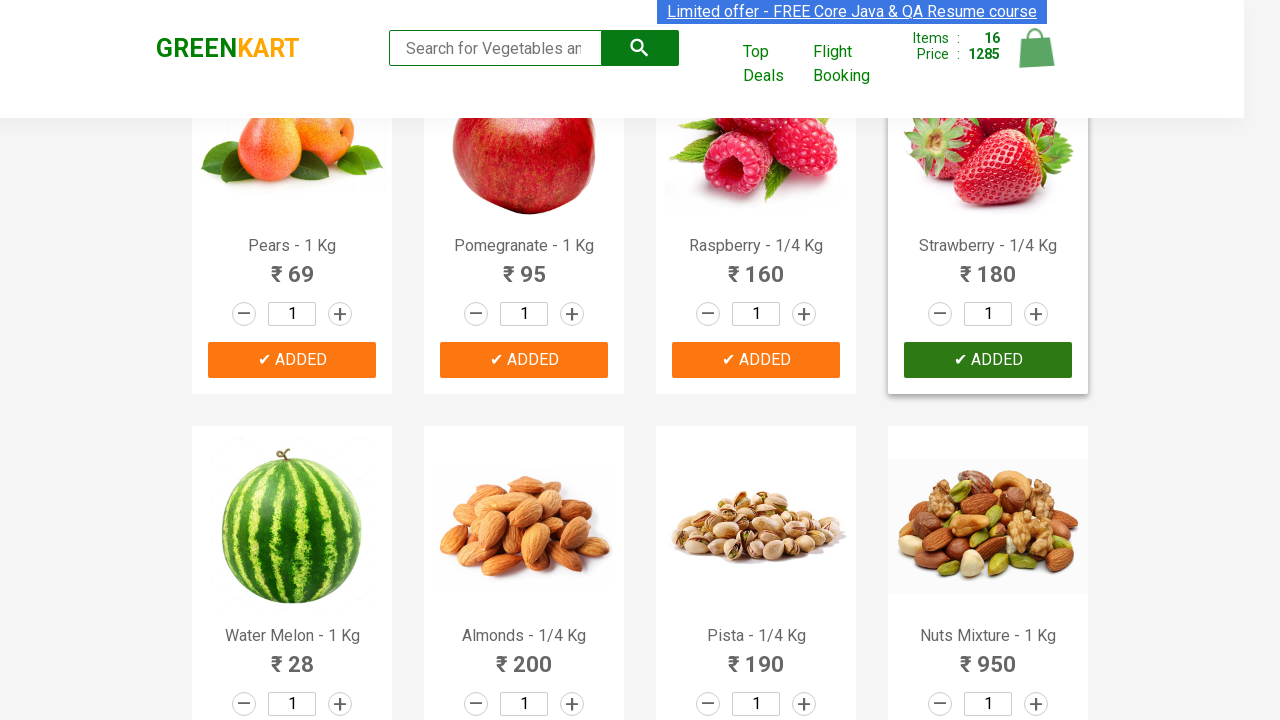

Clicked ADD TO CART button at (292, 360) on xpath=//button[text()='ADD TO CART'] >> nth=16
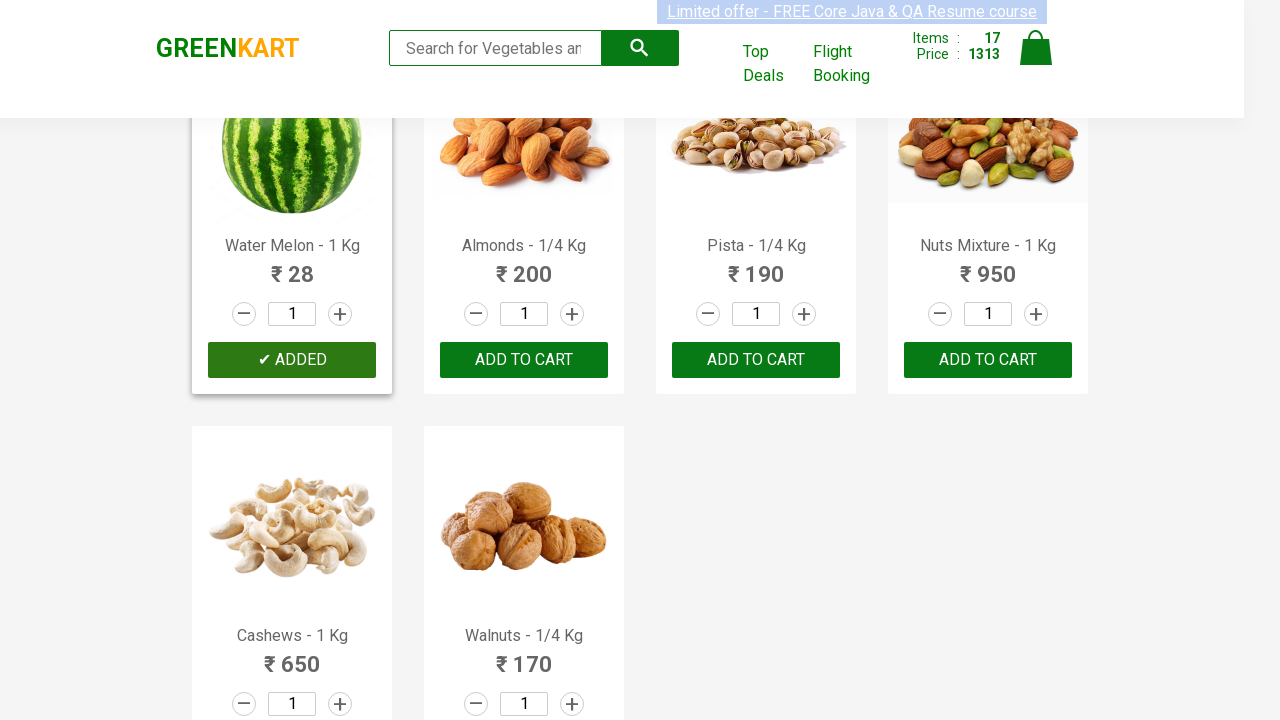

Clicked ADD TO CART button at (524, 360) on xpath=//button[text()='ADD TO CART'] >> nth=17
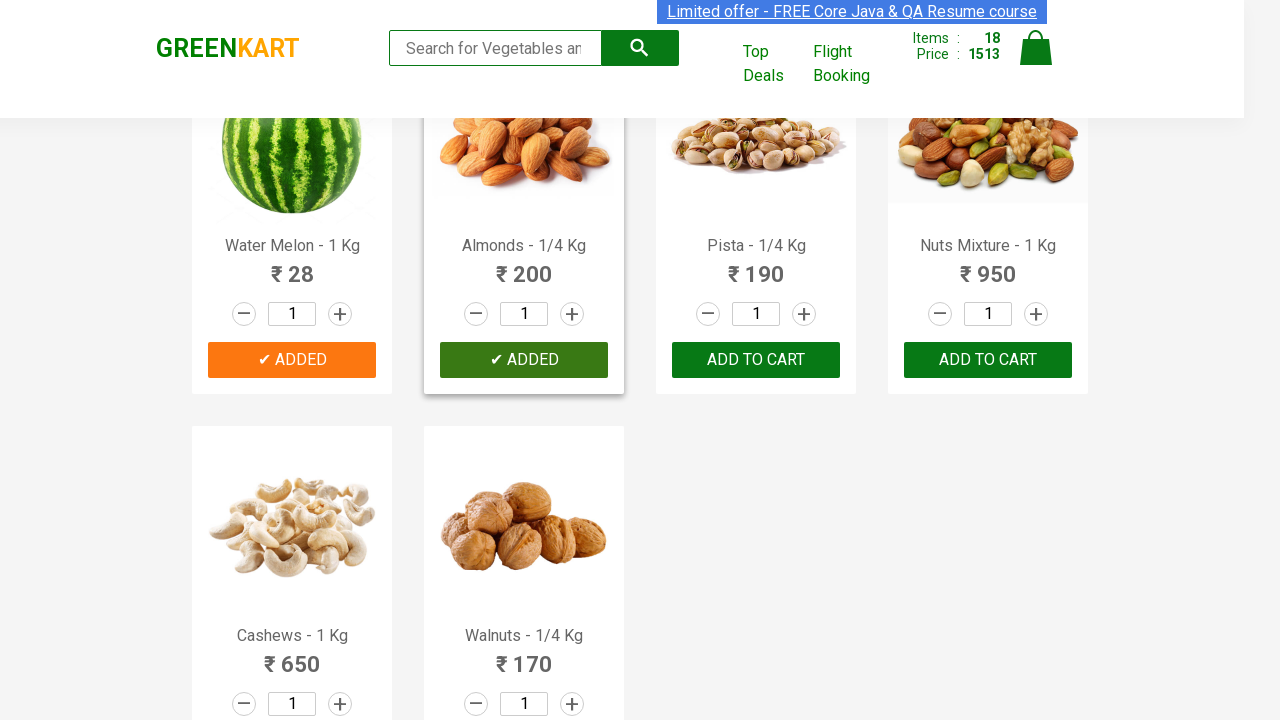

Clicked ADD TO CART button at (756, 360) on xpath=//button[text()='ADD TO CART'] >> nth=18
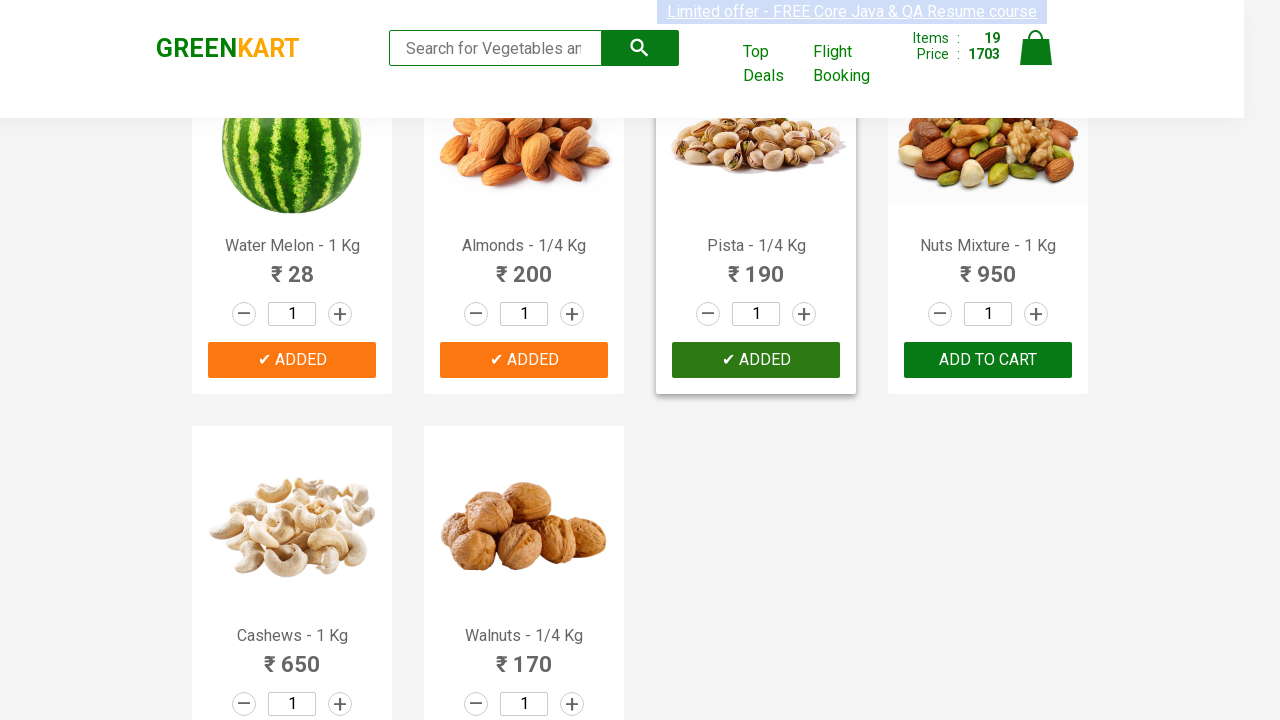

Clicked ADD TO CART button at (988, 360) on xpath=//button[text()='ADD TO CART'] >> nth=19
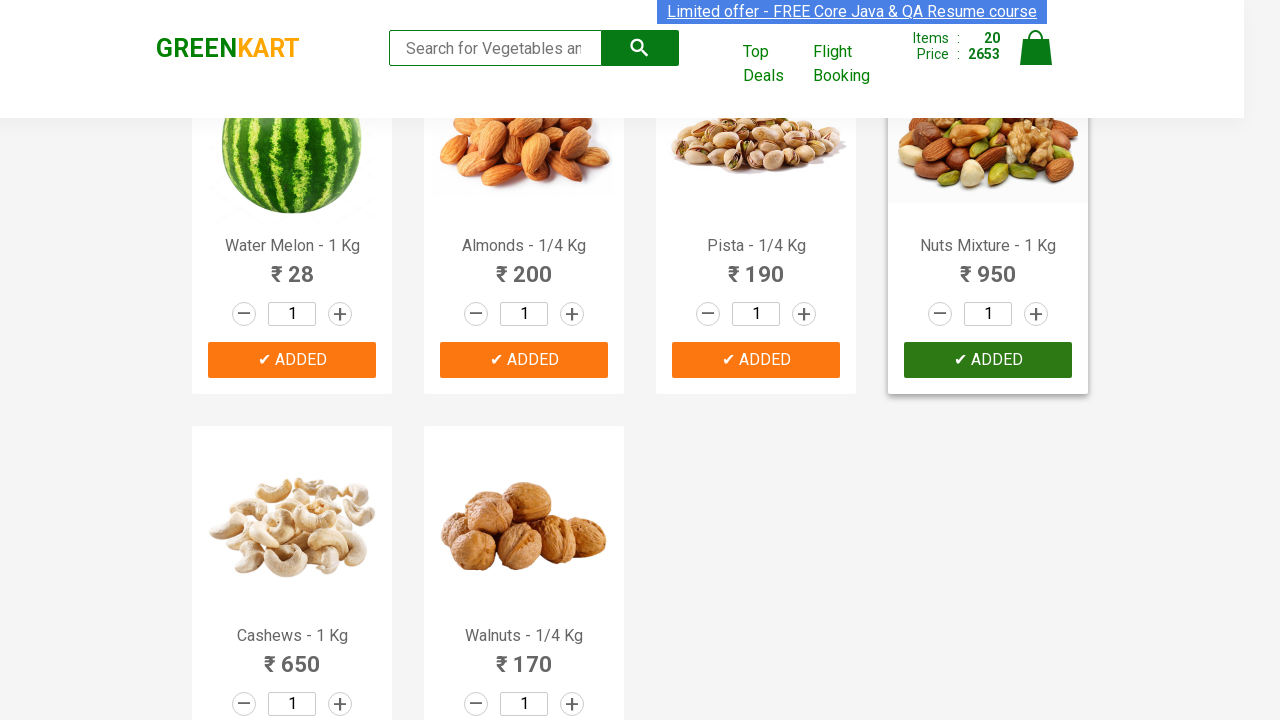

Clicked ADD TO CART button at (292, 569) on xpath=//button[text()='ADD TO CART'] >> nth=20
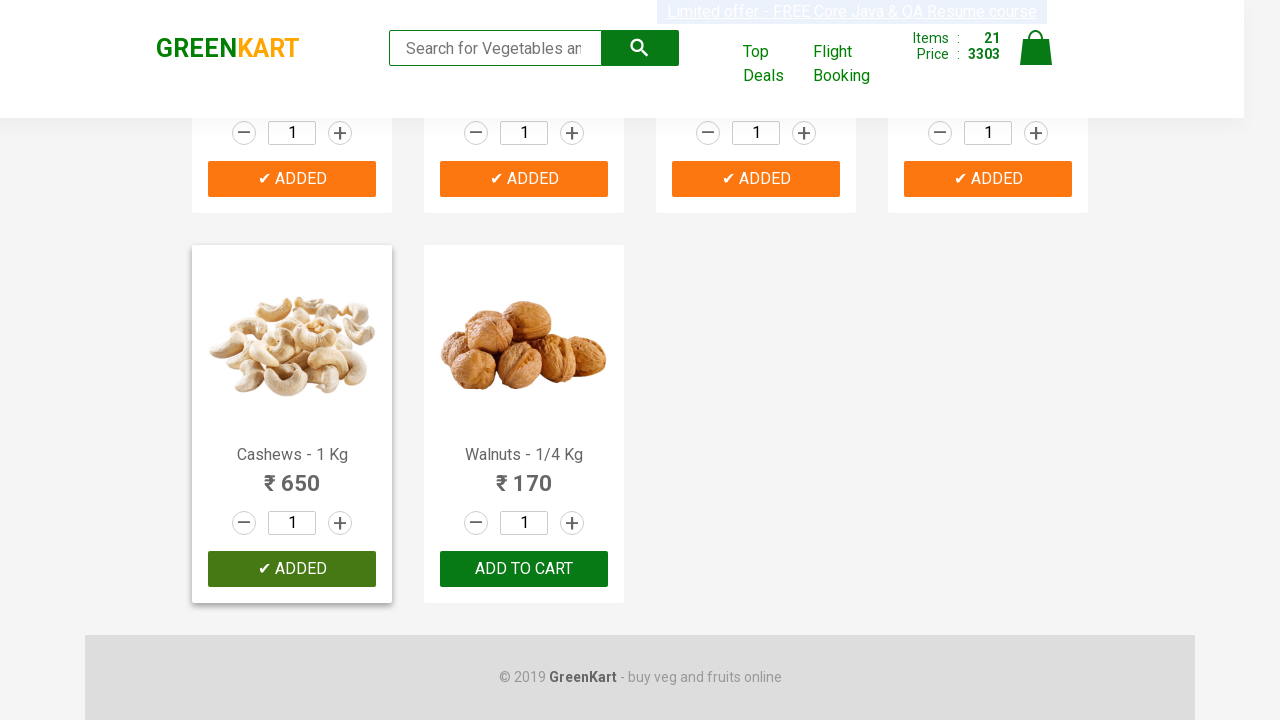

Clicked ADD TO CART button at (524, 360) on xpath=//button[text()='ADD TO CART'] >> nth=21
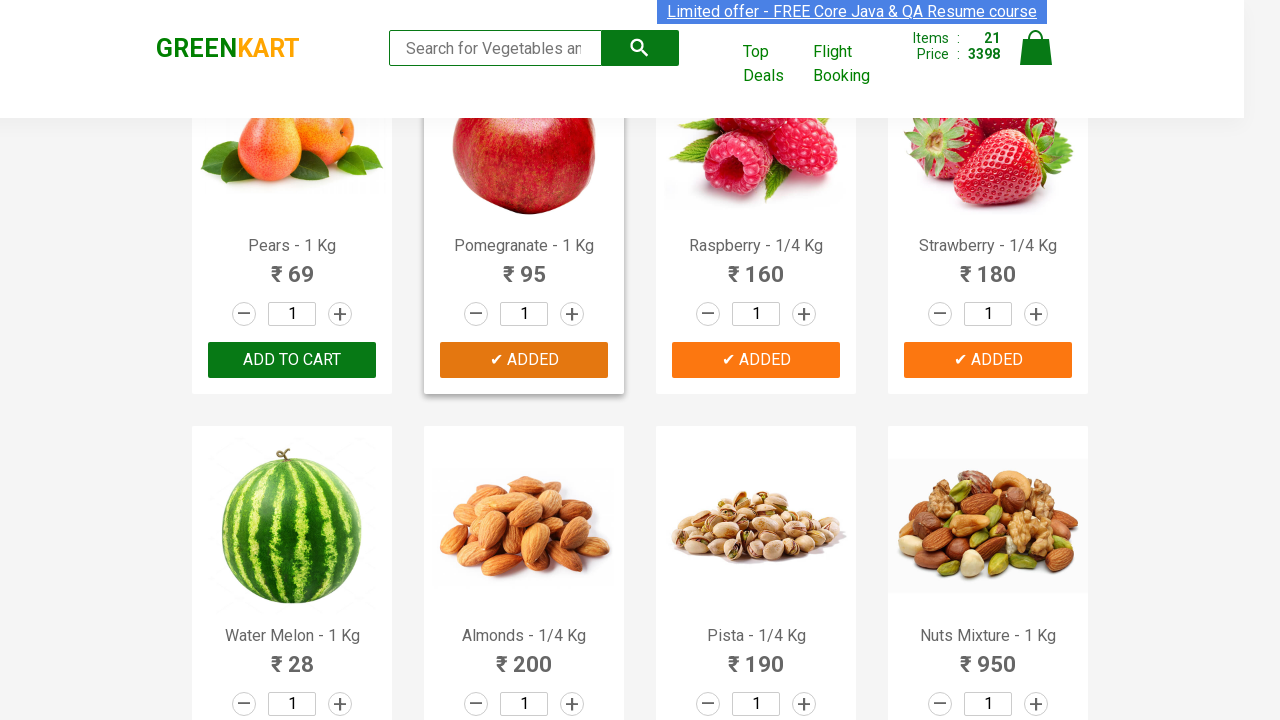

Clicked ADD TO CART button at (524, 569) on xpath=//button[text()='ADD TO CART'] >> nth=22
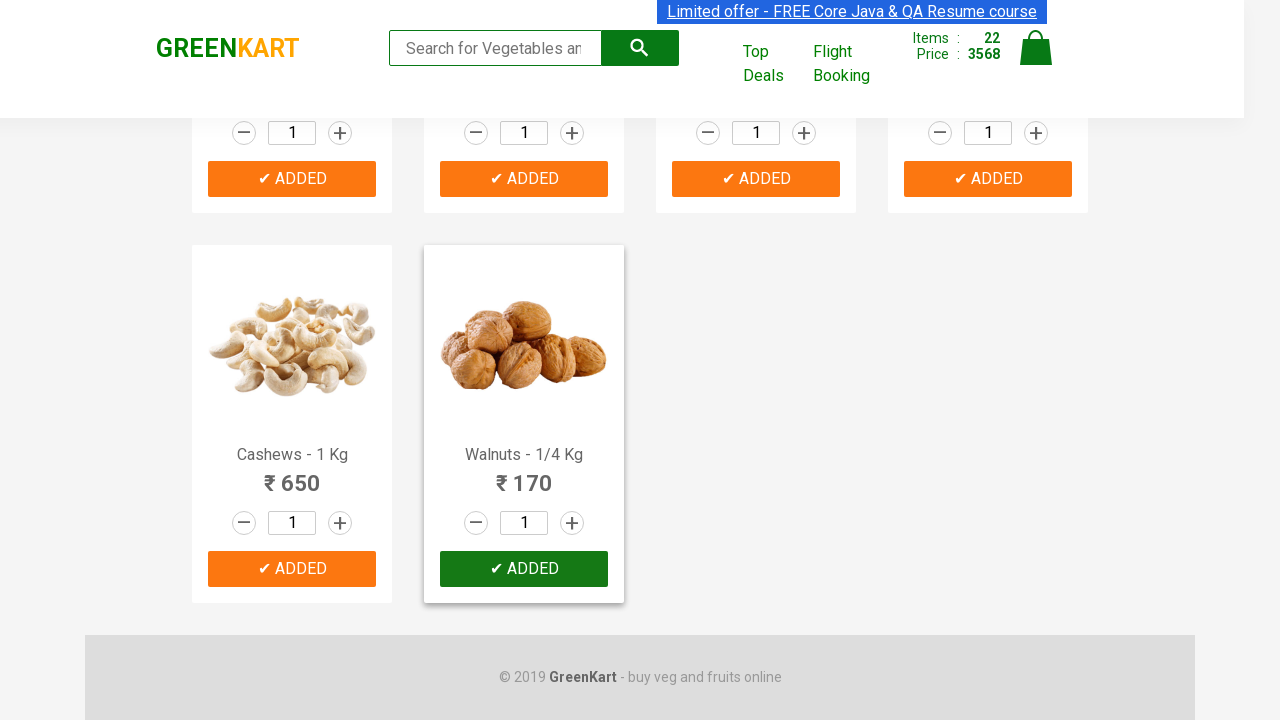

Clicked ADD TO CART button at (292, 179) on xpath=//button[text()='ADD TO CART'] >> nth=23
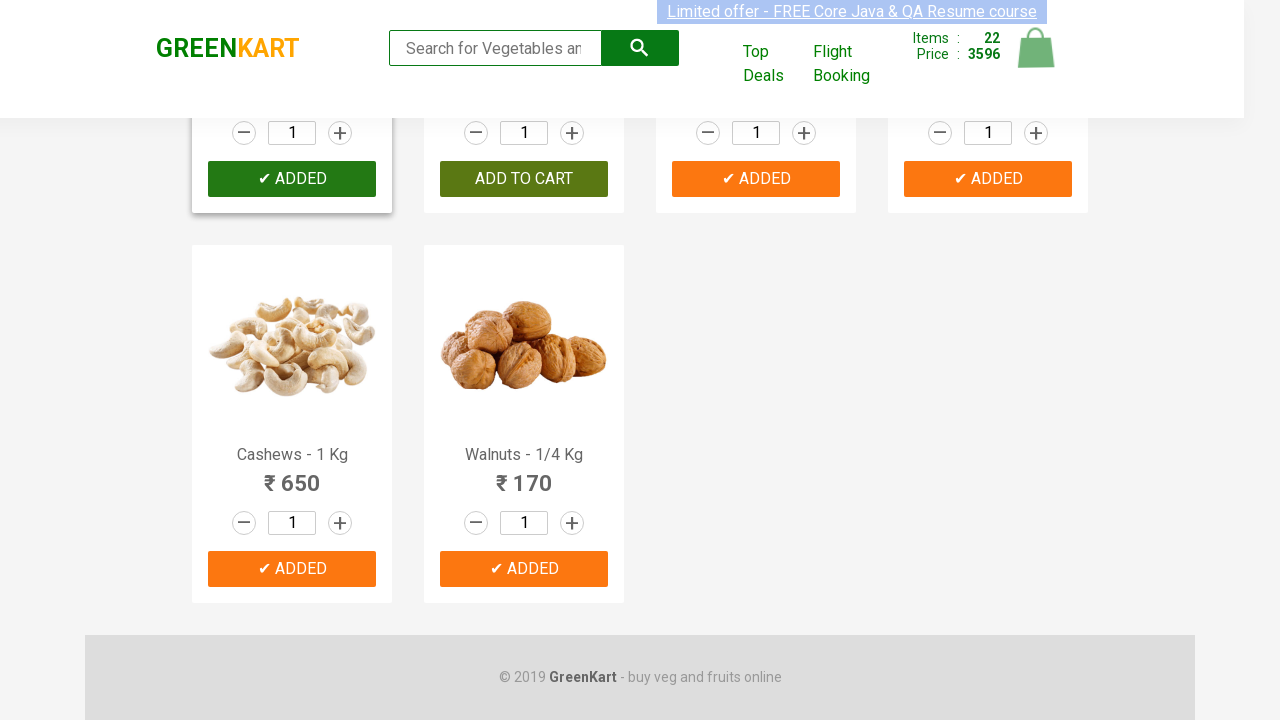

Clicked ADD TO CART button at (756, 179) on xpath=//button[text()='ADD TO CART'] >> nth=24
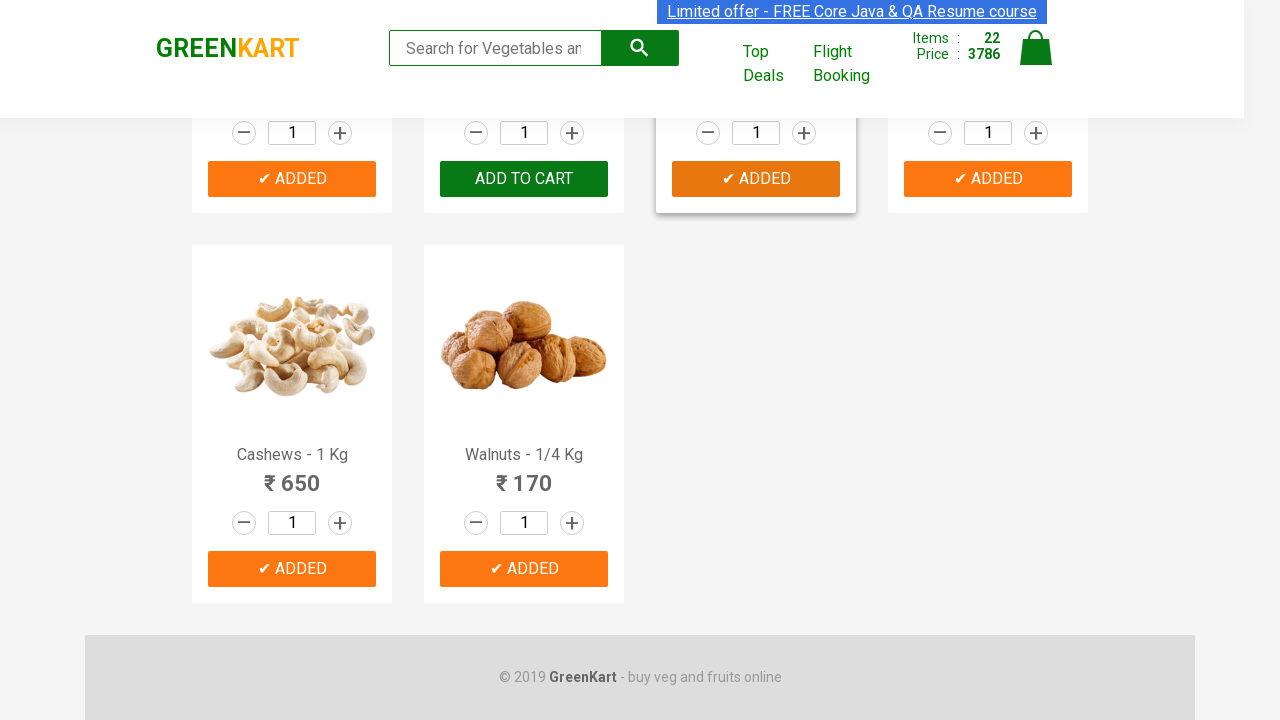

Clicked ADD TO CART button at (292, 569) on xpath=//button[text()='ADD TO CART'] >> nth=25
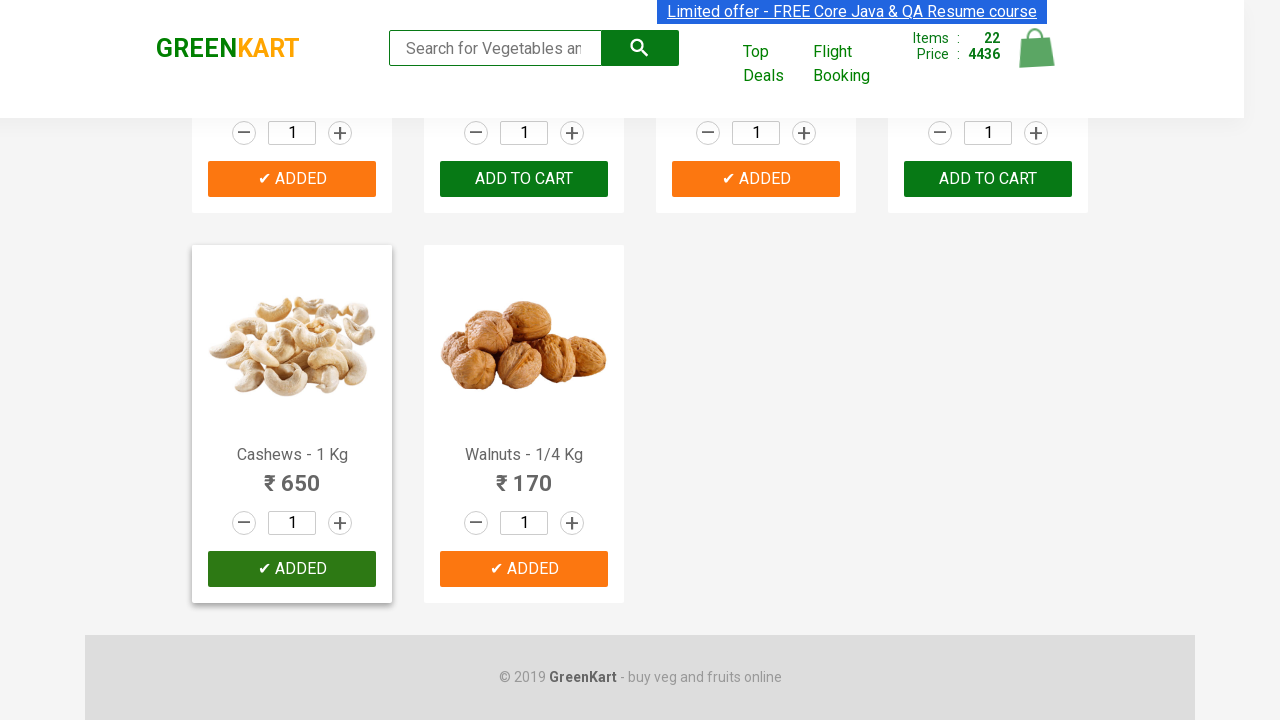

Clicked ADD TO CART button at (524, 569) on xpath=//button[text()='ADD TO CART'] >> nth=26
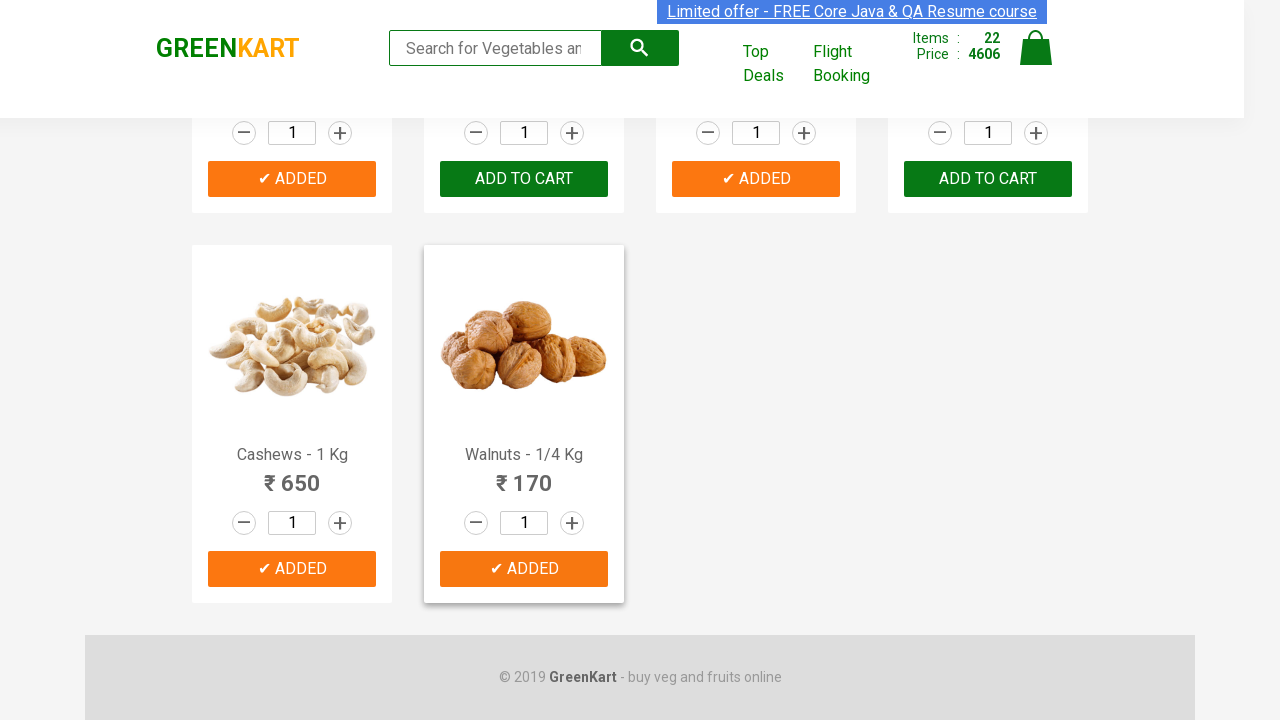

Clicked ADD TO CART button at (988, 179) on xpath=//button[text()='ADD TO CART'] >> nth=27
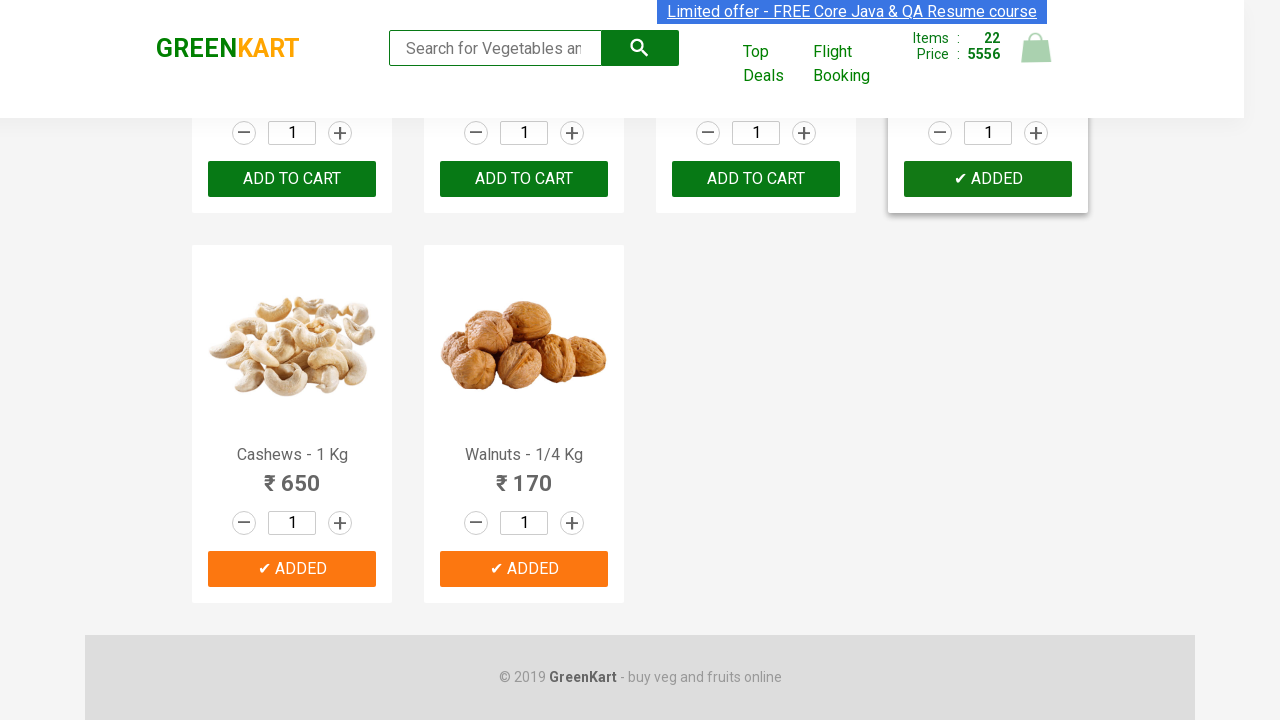

Clicked ADD TO CART button at (524, 569) on xpath=//button[text()='ADD TO CART'] >> nth=28
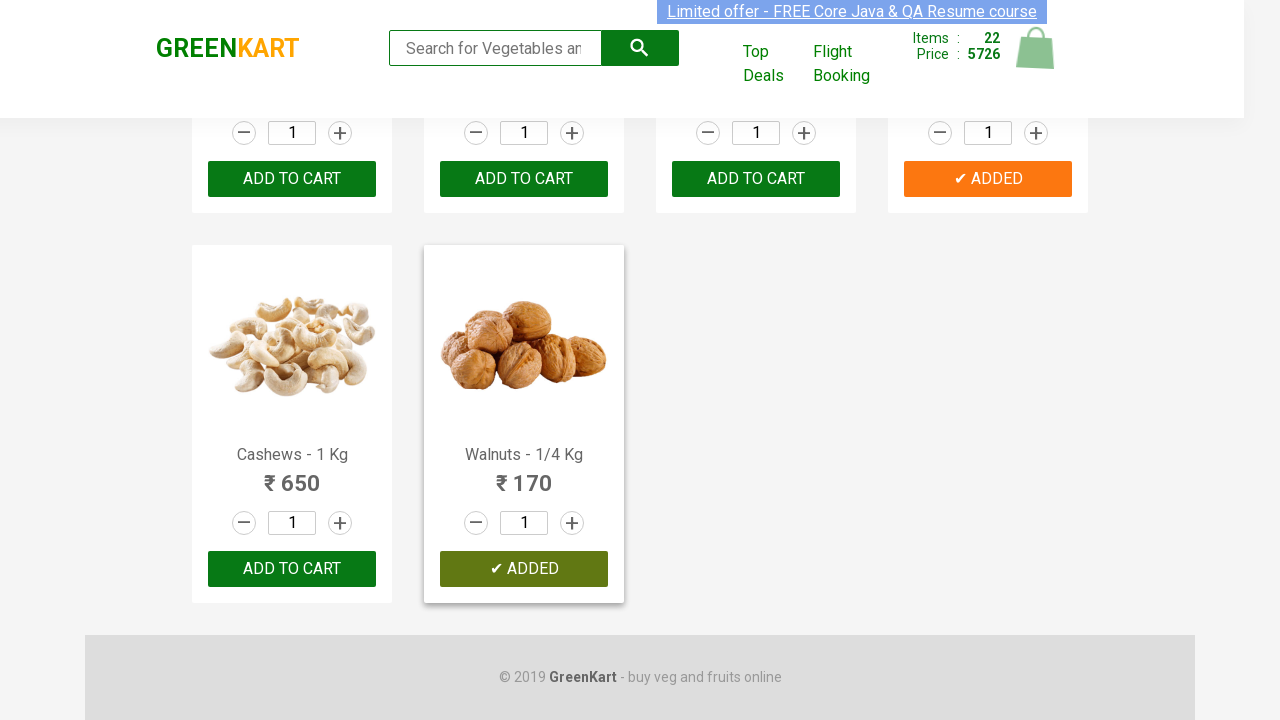

Clicked ADD TO CART button at (524, 569) on xpath=//button[text()='ADD TO CART'] >> nth=29
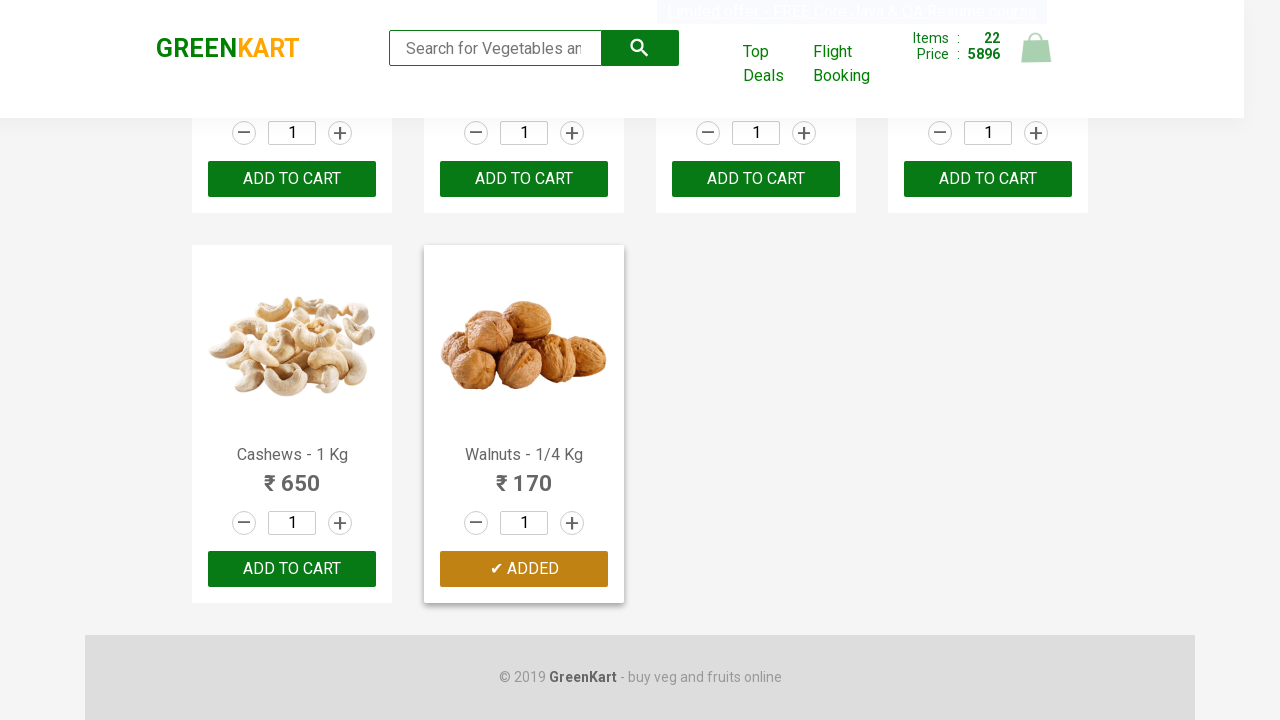

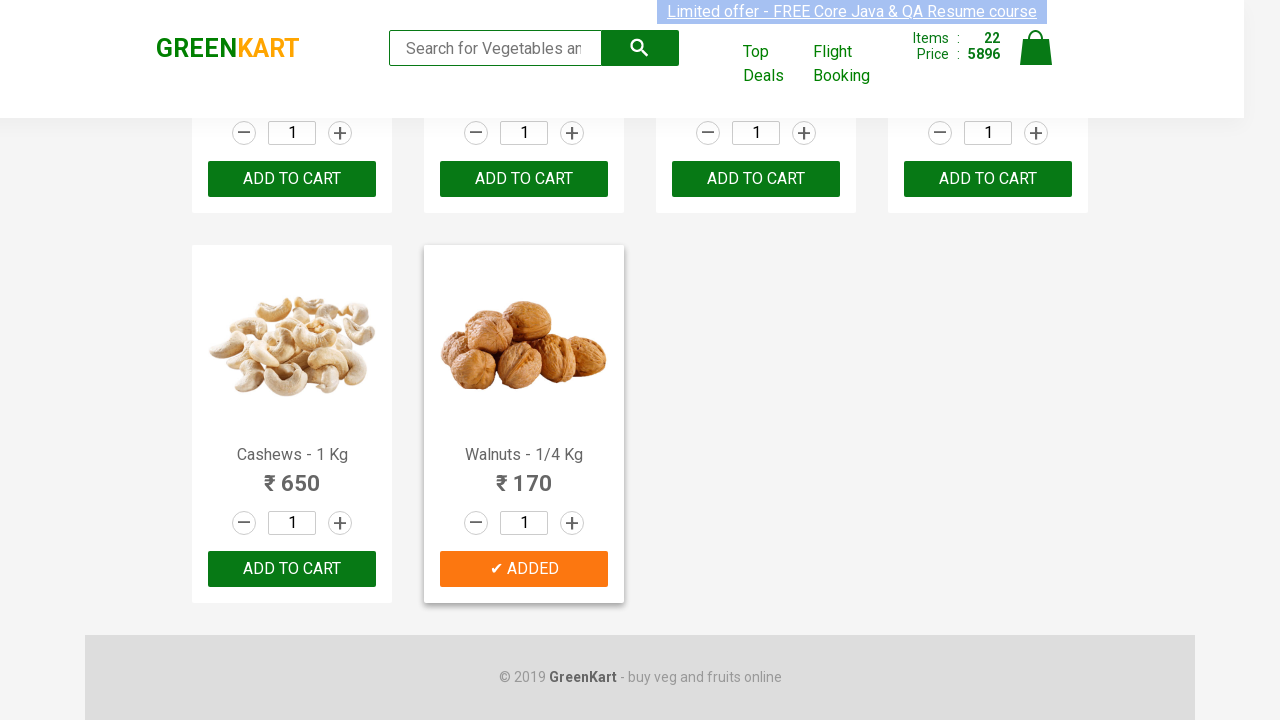